Simple navigation test that opens the HTML example page and immediately closes the browser.

Starting URL: https://liushilive.github.io/html_example/index.html

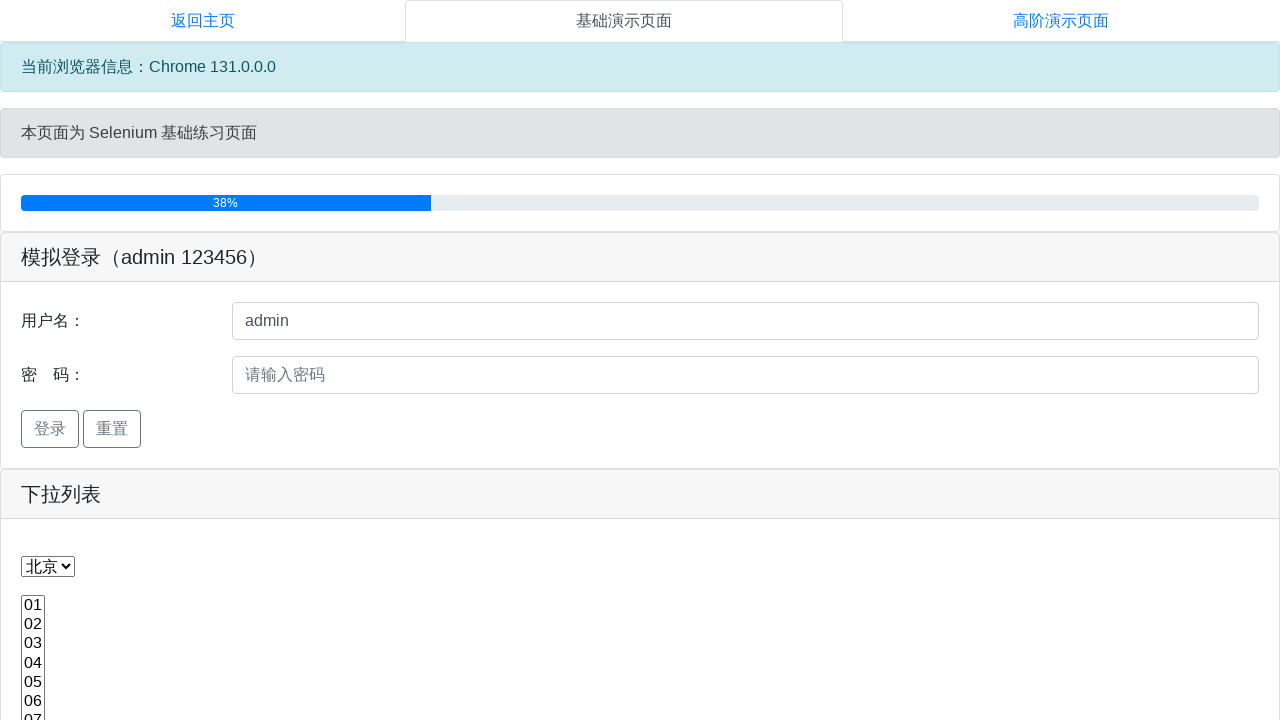

Waited for HTML example page to load (domcontentloaded)
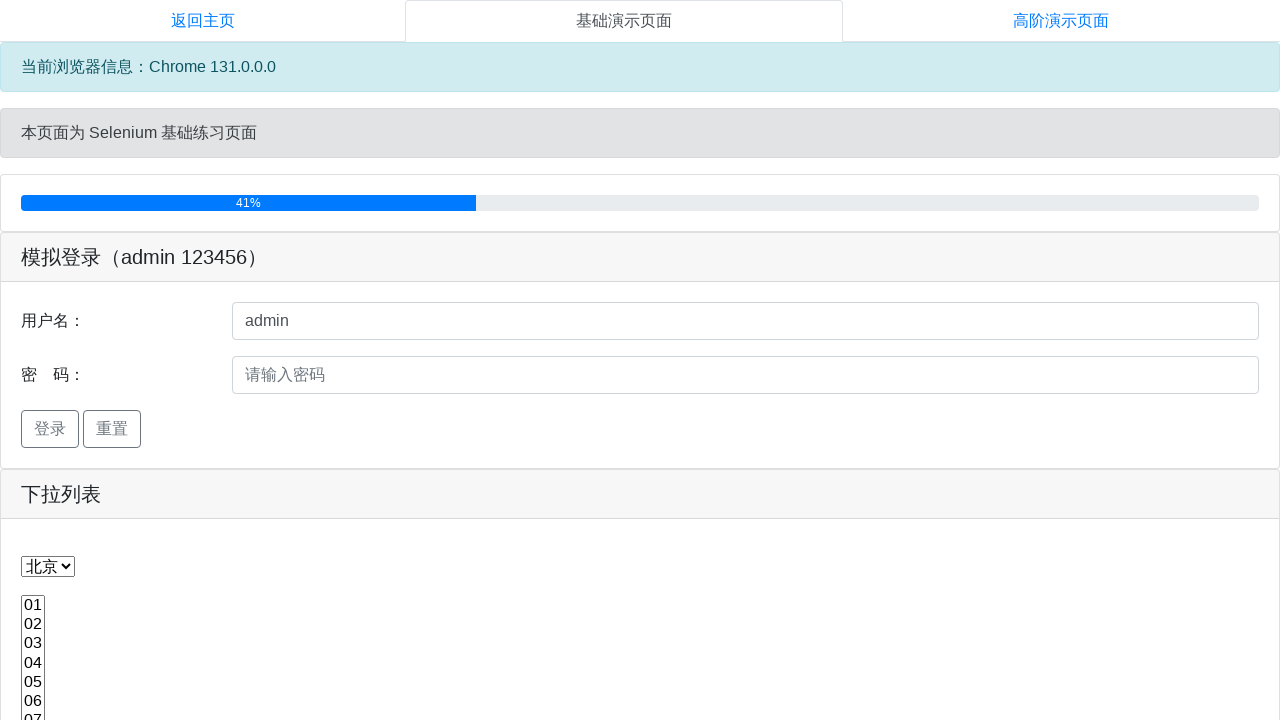

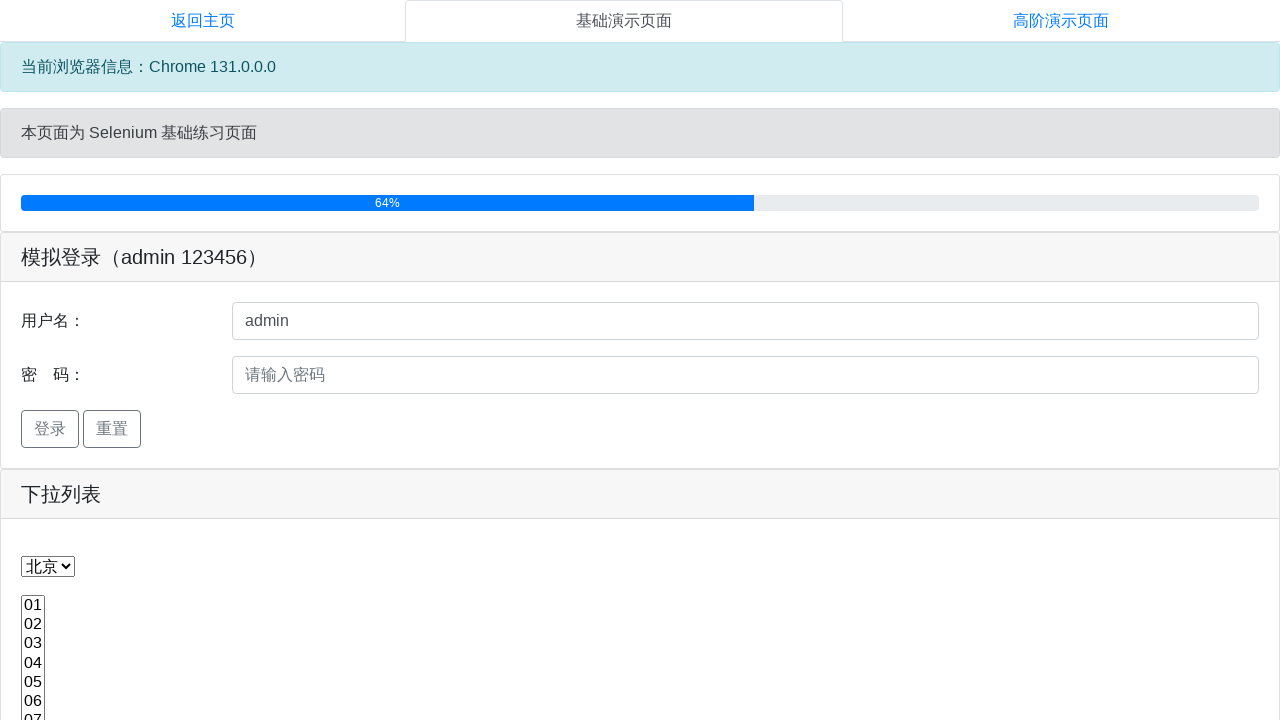